Tests autocomplete/autosuggest functionality by typing a partial country name, selecting from dropdown suggestions, and verifying the selected value

Starting URL: https://rahulshettyacademy.com/dropdownsPractise/

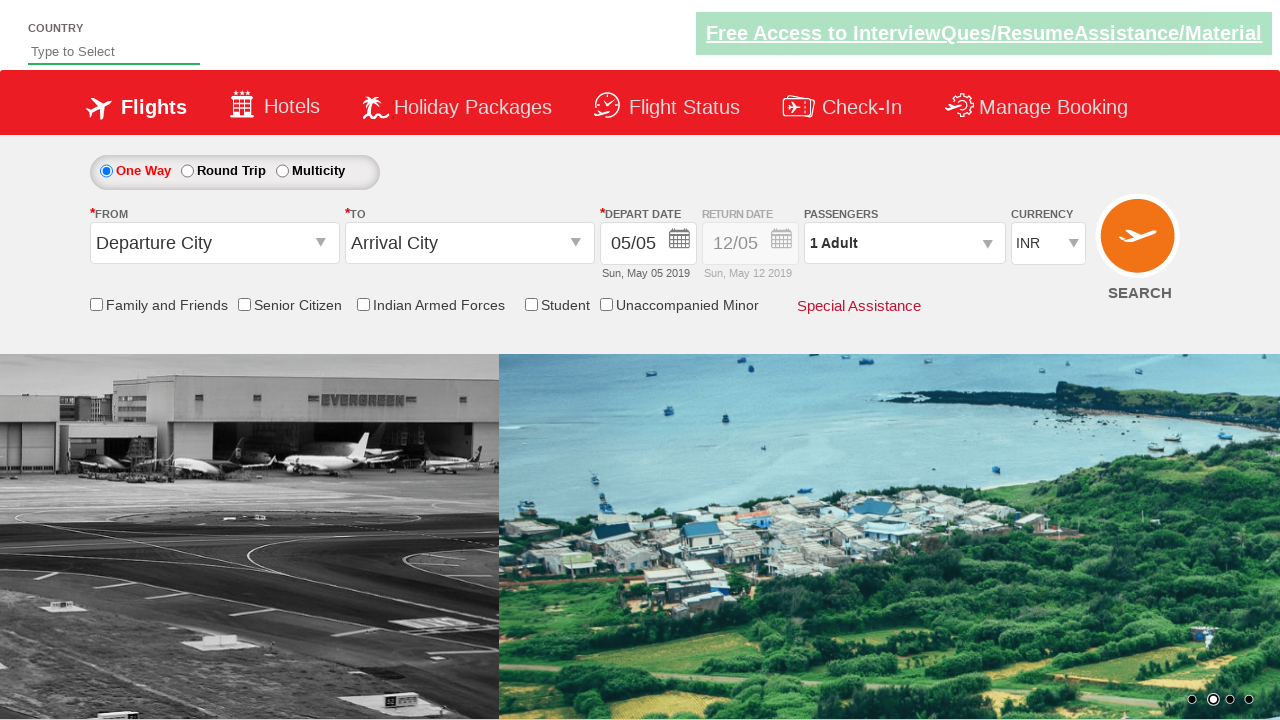

Filled autosuggest field with 'ind' on #autosuggest
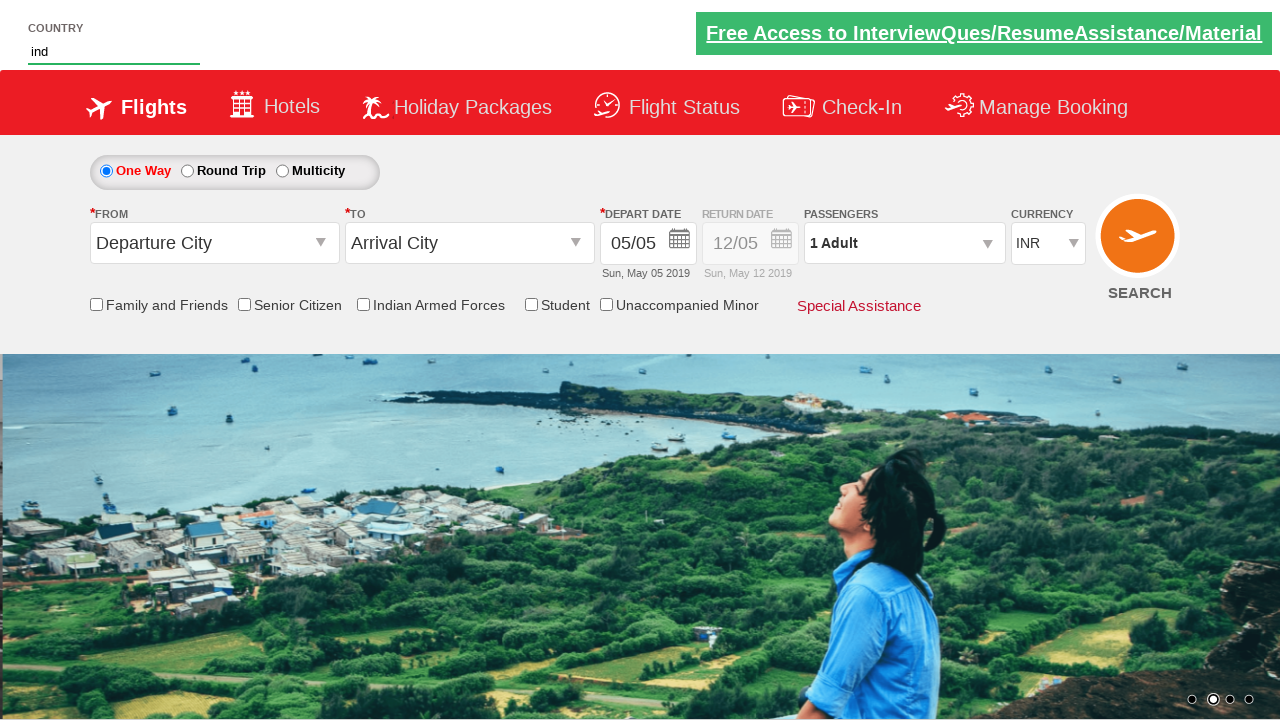

Autocomplete suggestions appeared
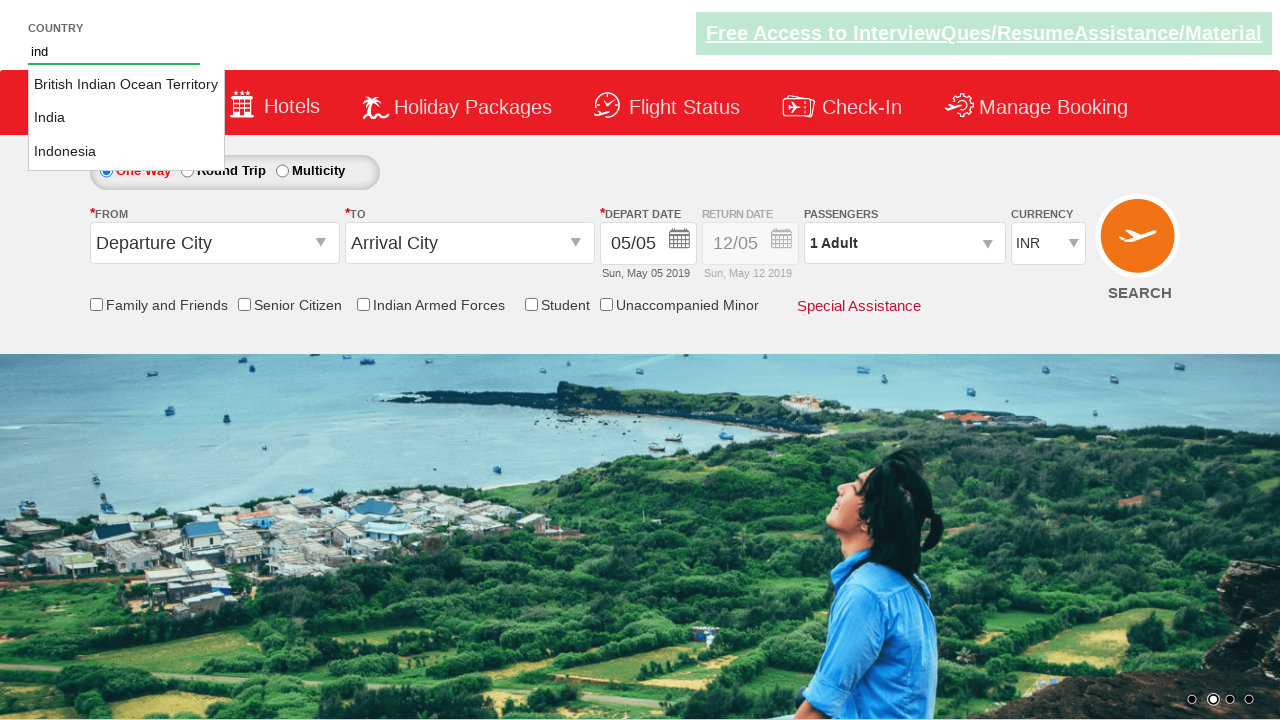

Found 3 country suggestions in dropdown
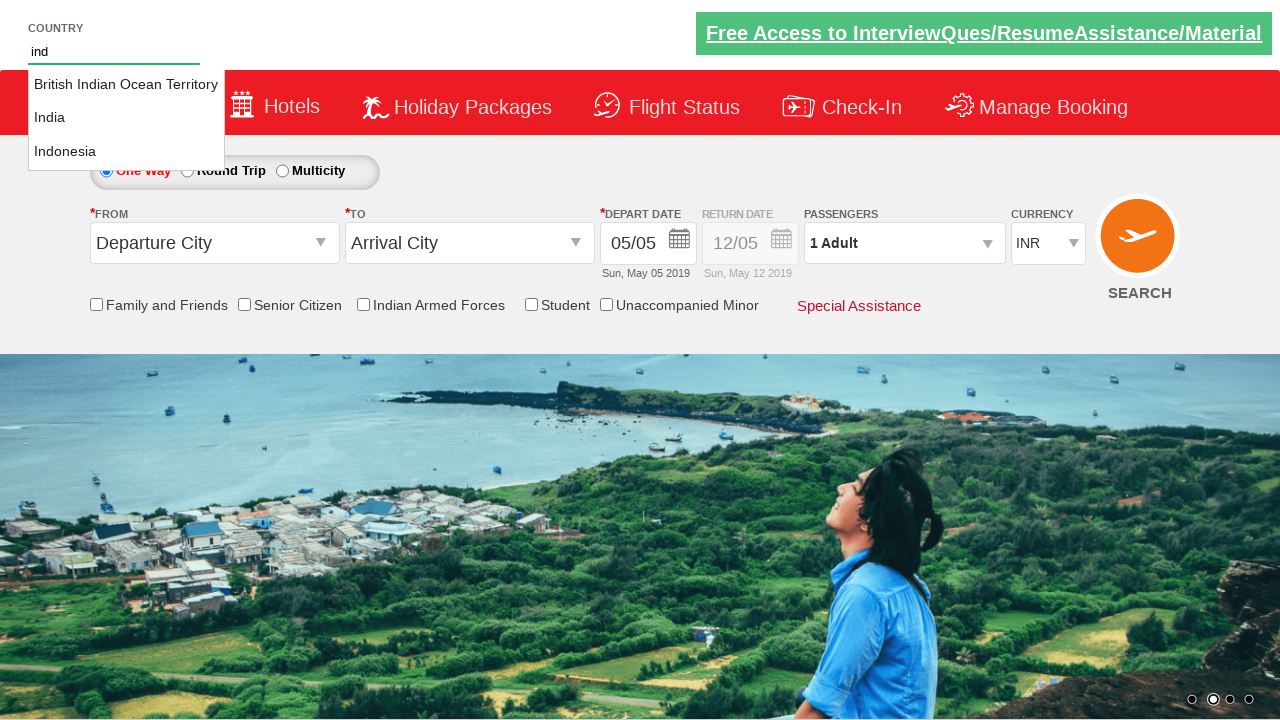

Selected 'India' from dropdown suggestions at (126, 118) on li.ui-menu-item a >> nth=1
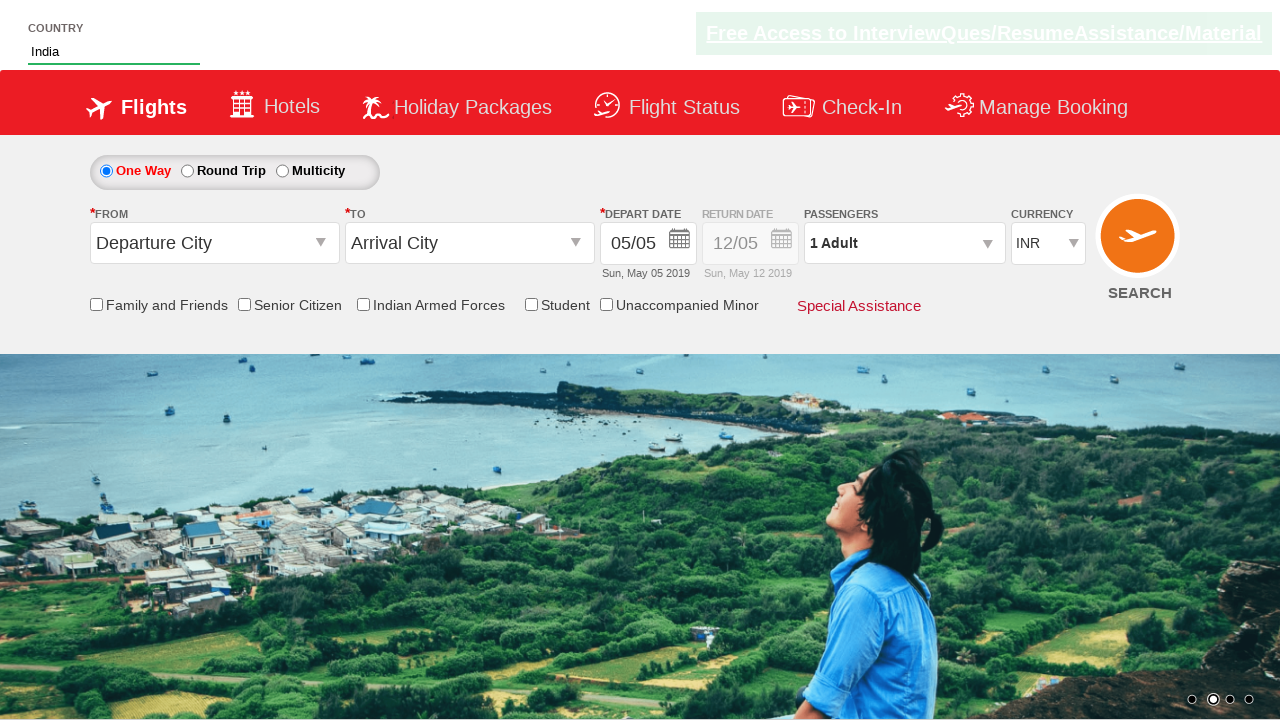

Verified that 'India' is the selected value in autosuggest field
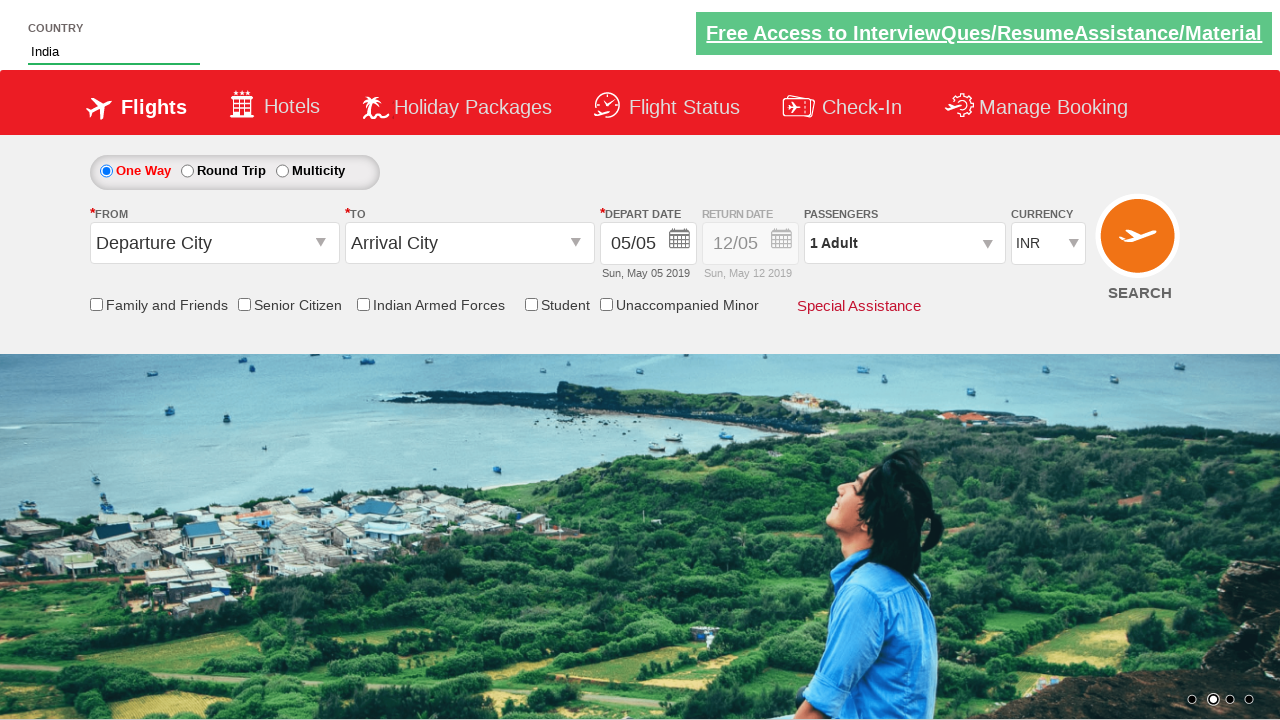

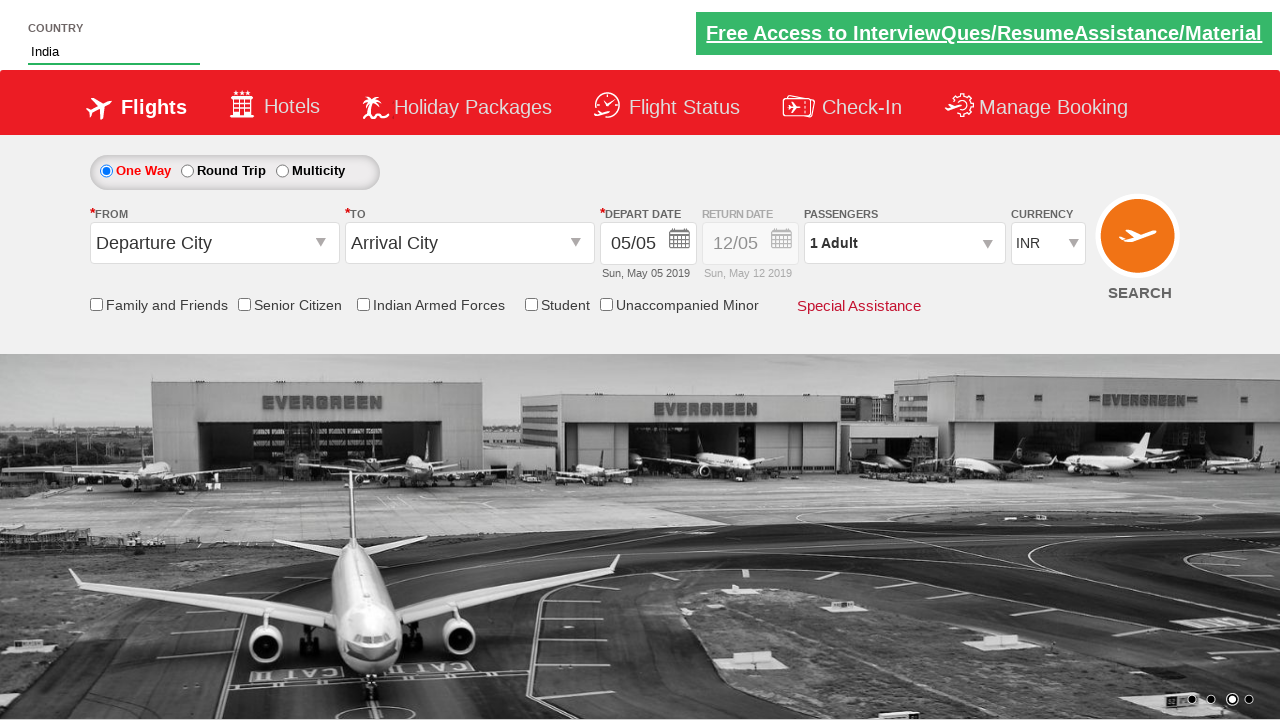